Navigates to a dropdown page and verifies the dropdown element is present

Starting URL: https://the-internet.herokuapp.com/dropdown

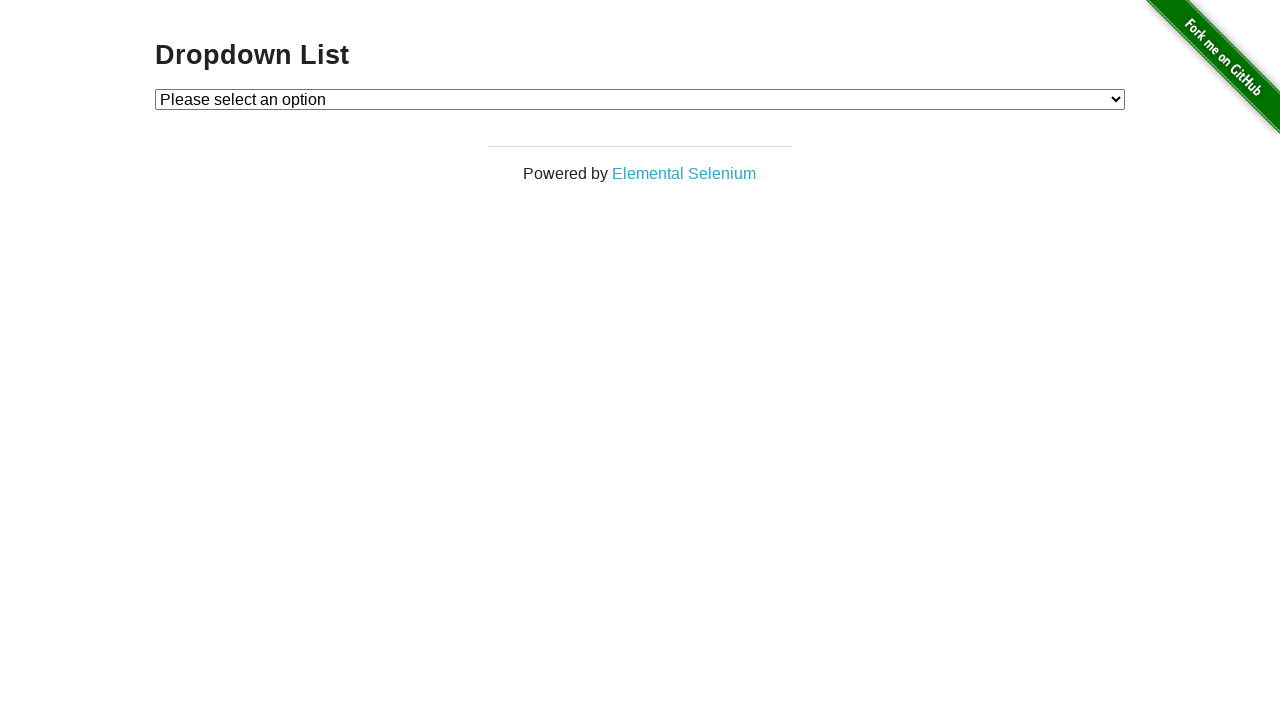

Set viewport size to 1920x1080
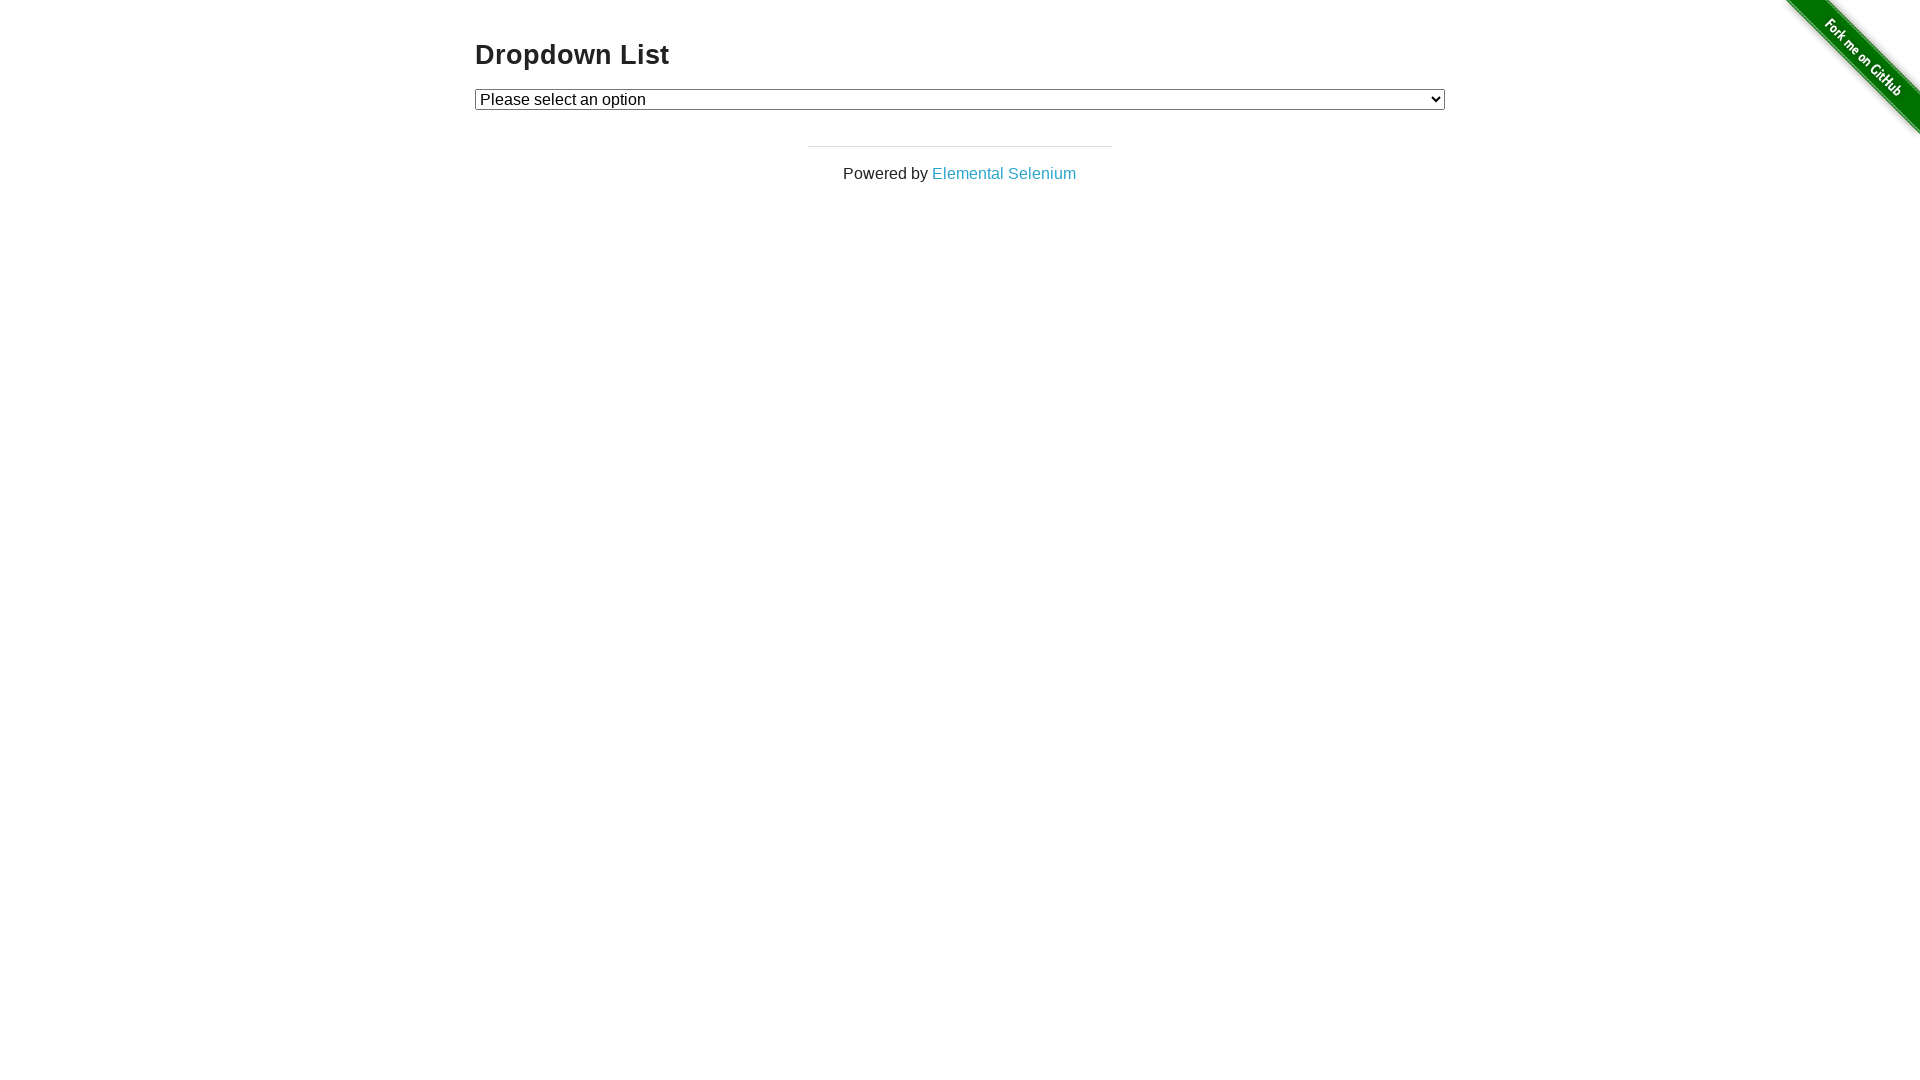

Dropdown element (#dropdown) is visible and present
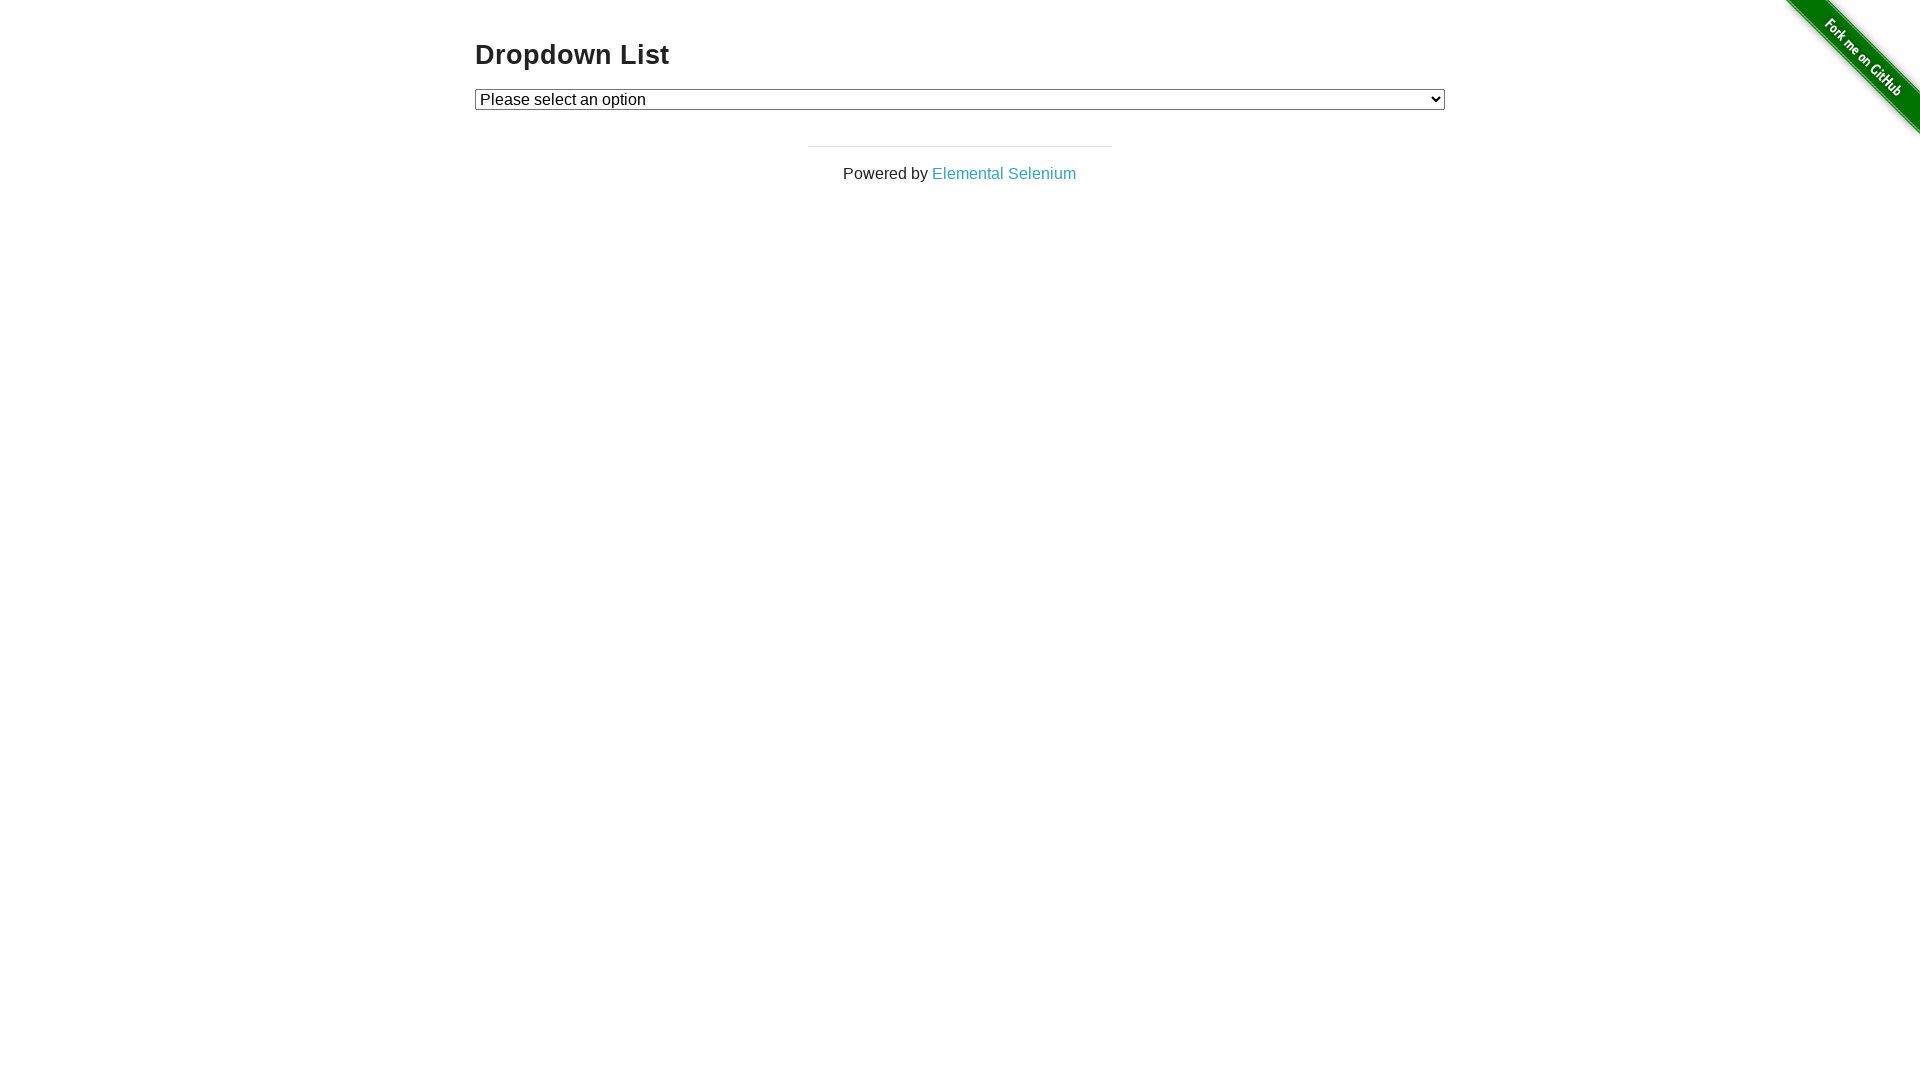

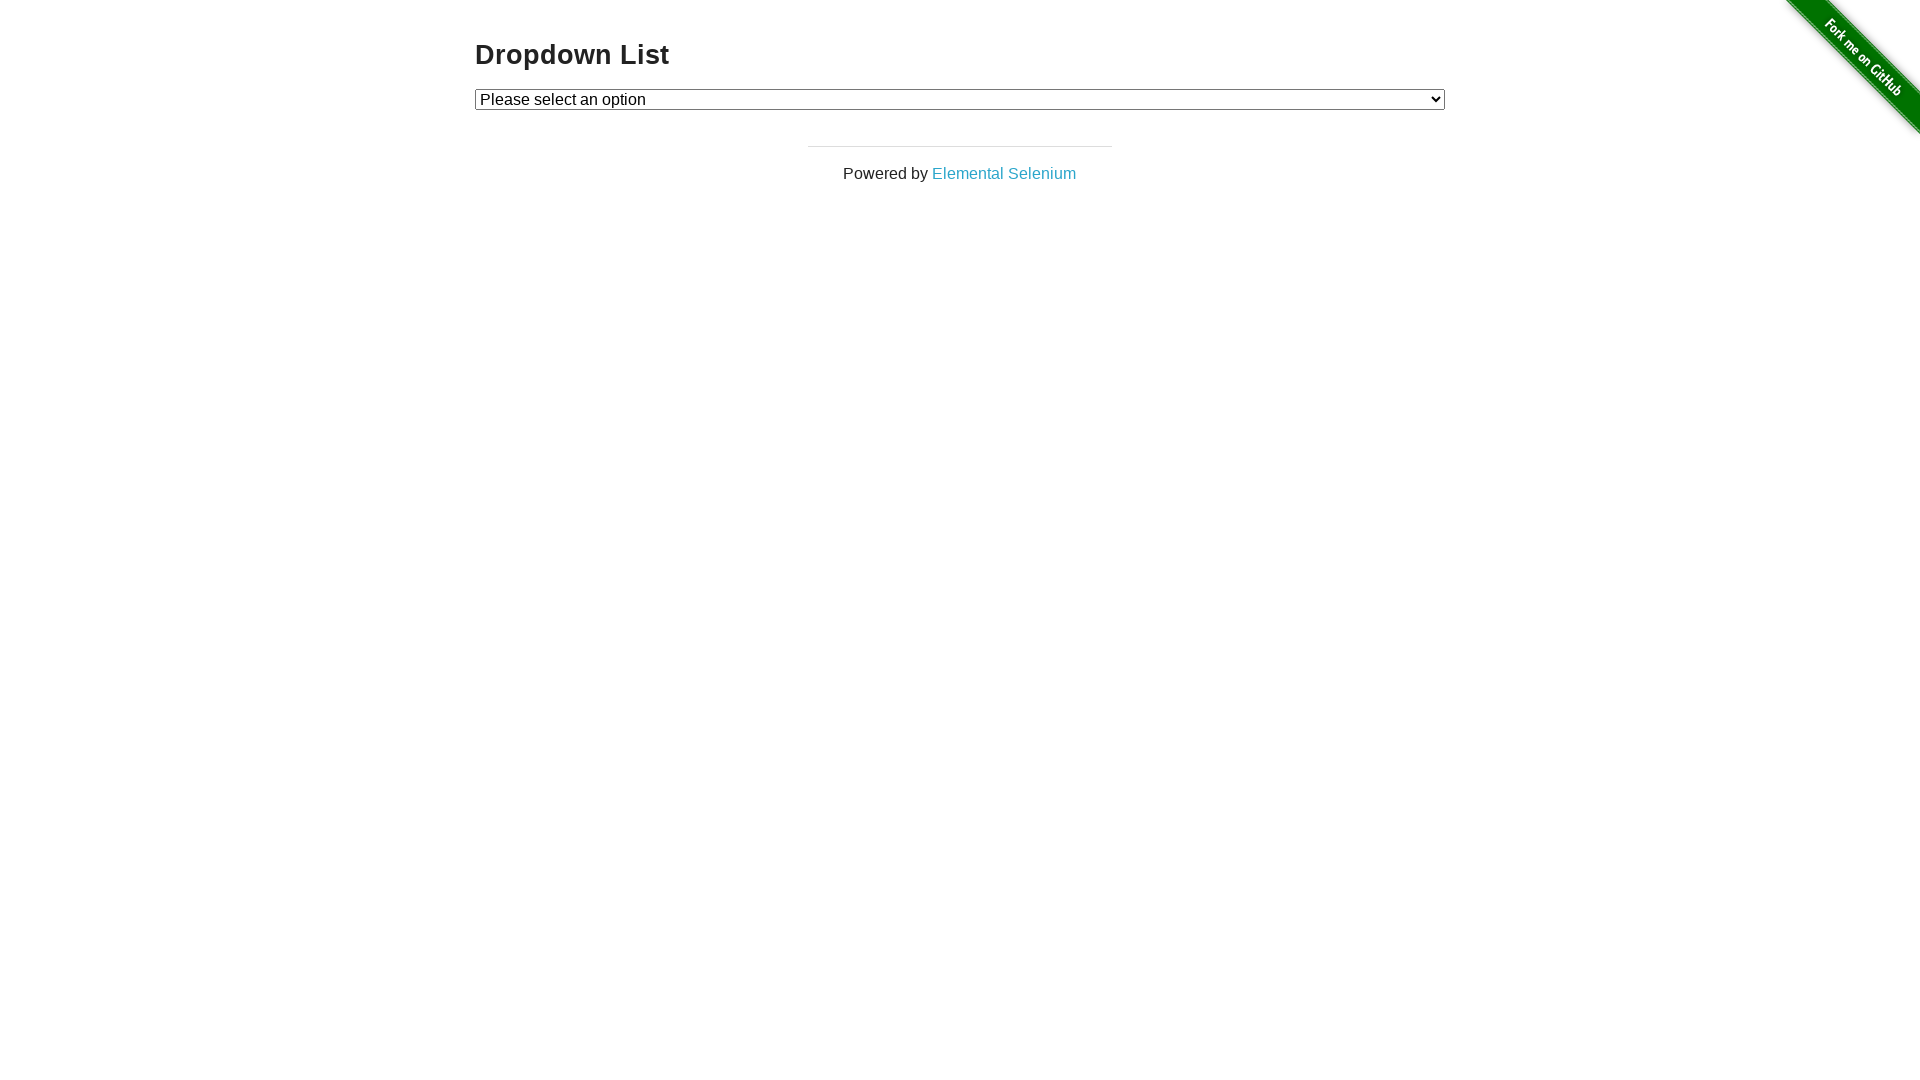